Tests marking individual todo items as complete by checking their checkboxes

Starting URL: https://demo.playwright.dev/todomvc

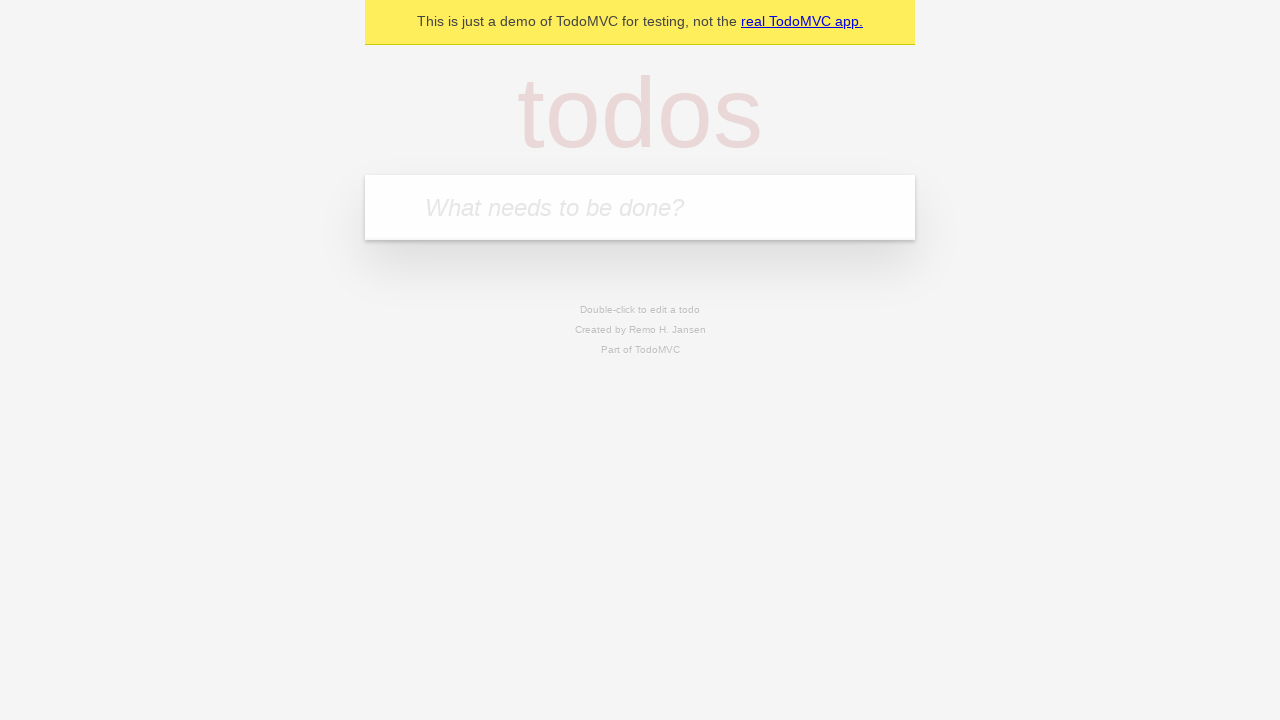

Filled todo input with 'buy some cheese' on internal:attr=[placeholder="What needs to be done?"i]
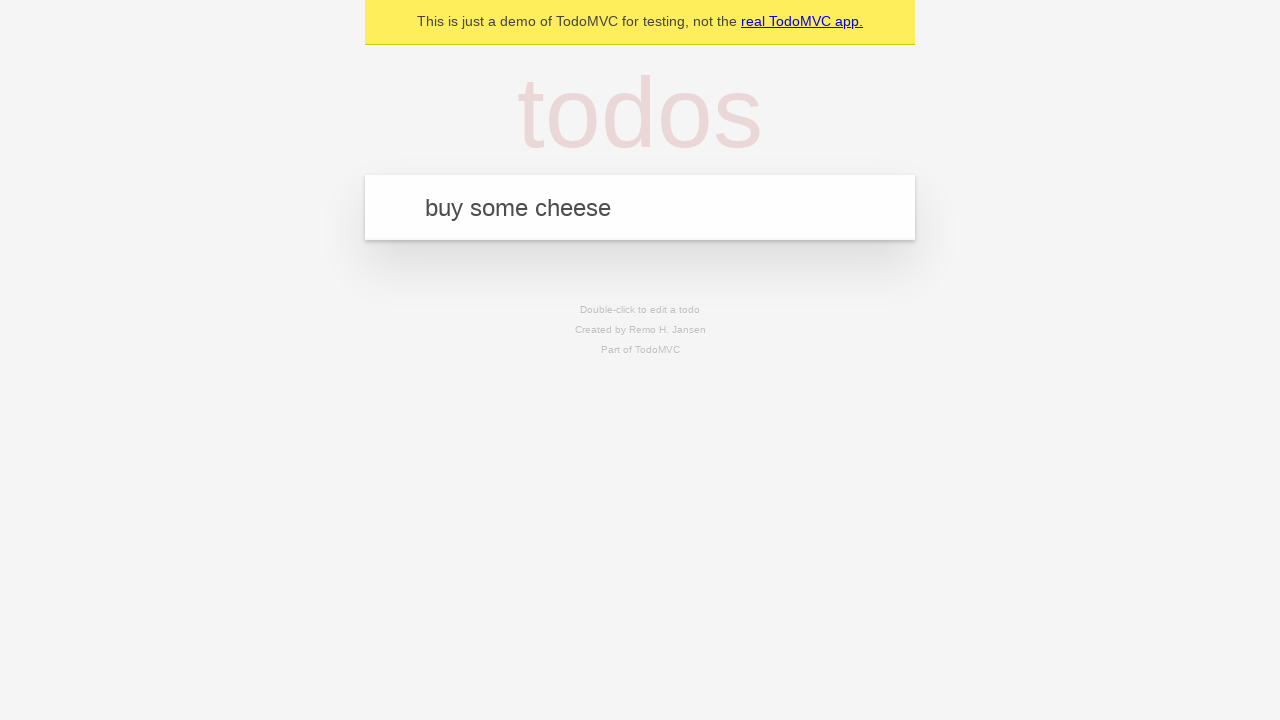

Pressed Enter to create first todo item on internal:attr=[placeholder="What needs to be done?"i]
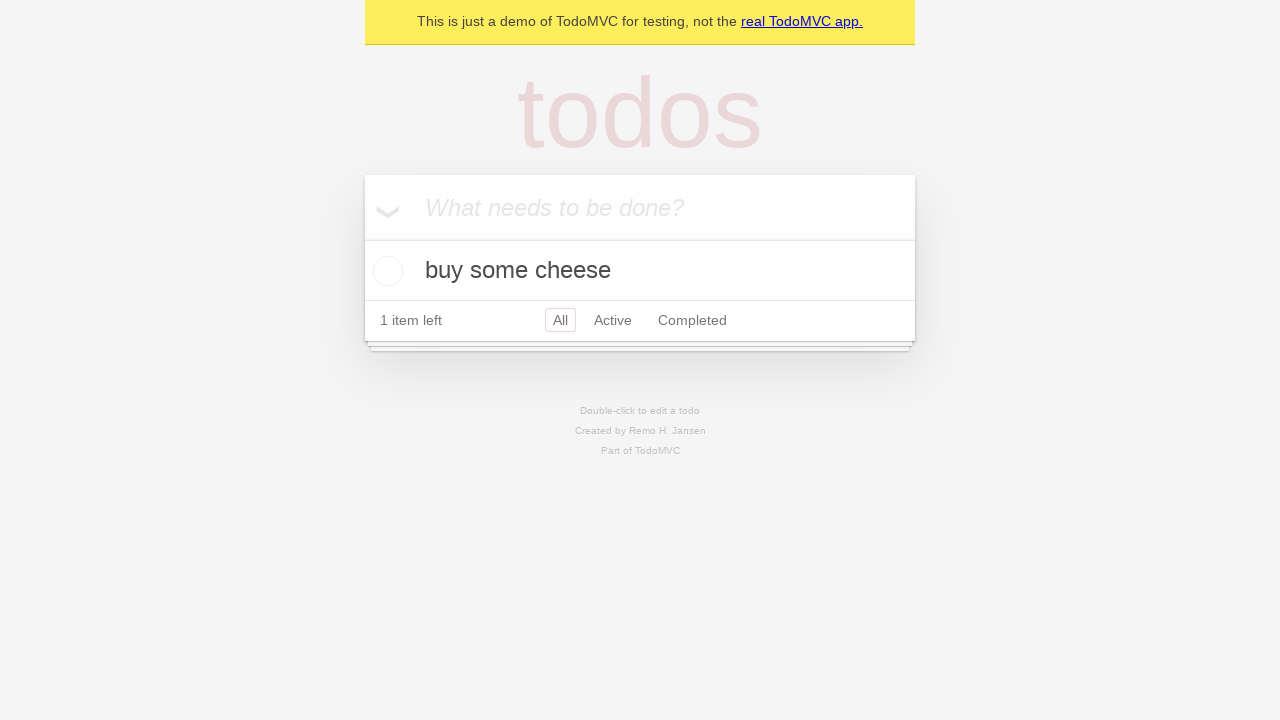

Filled todo input with 'feed the cat' on internal:attr=[placeholder="What needs to be done?"i]
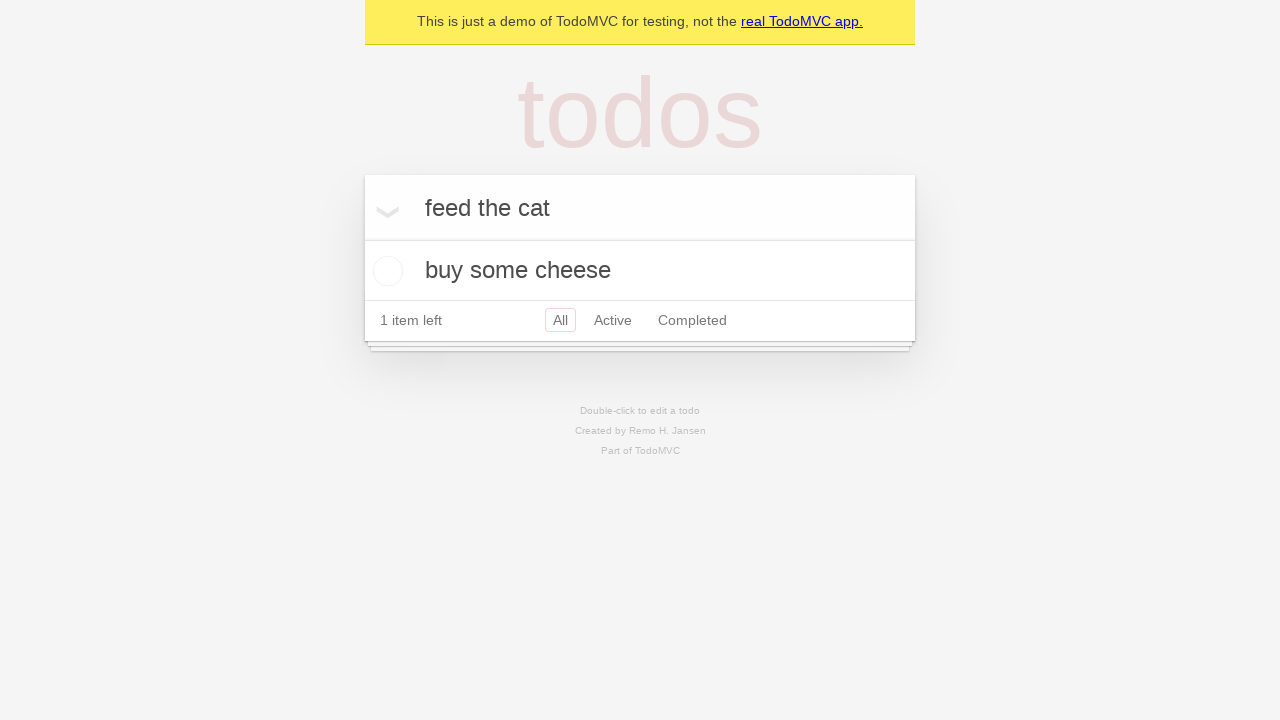

Pressed Enter to create second todo item on internal:attr=[placeholder="What needs to be done?"i]
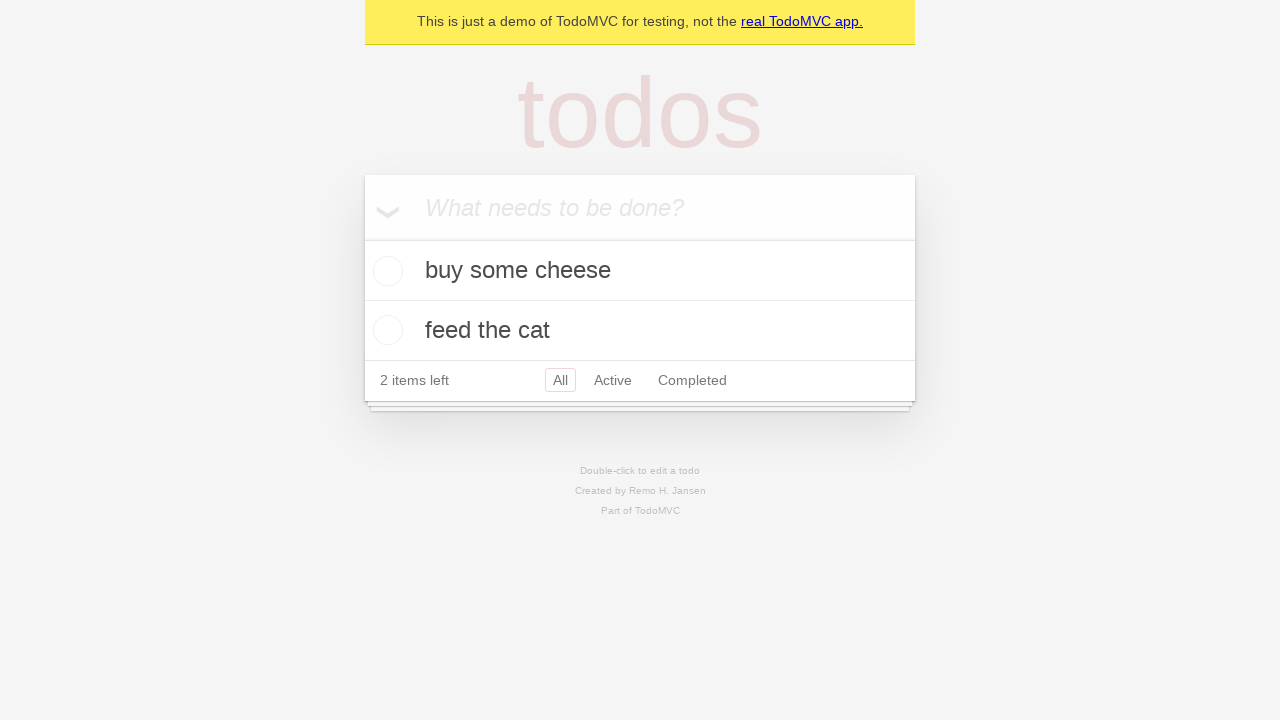

Waited for both todo items to be created (2 items present)
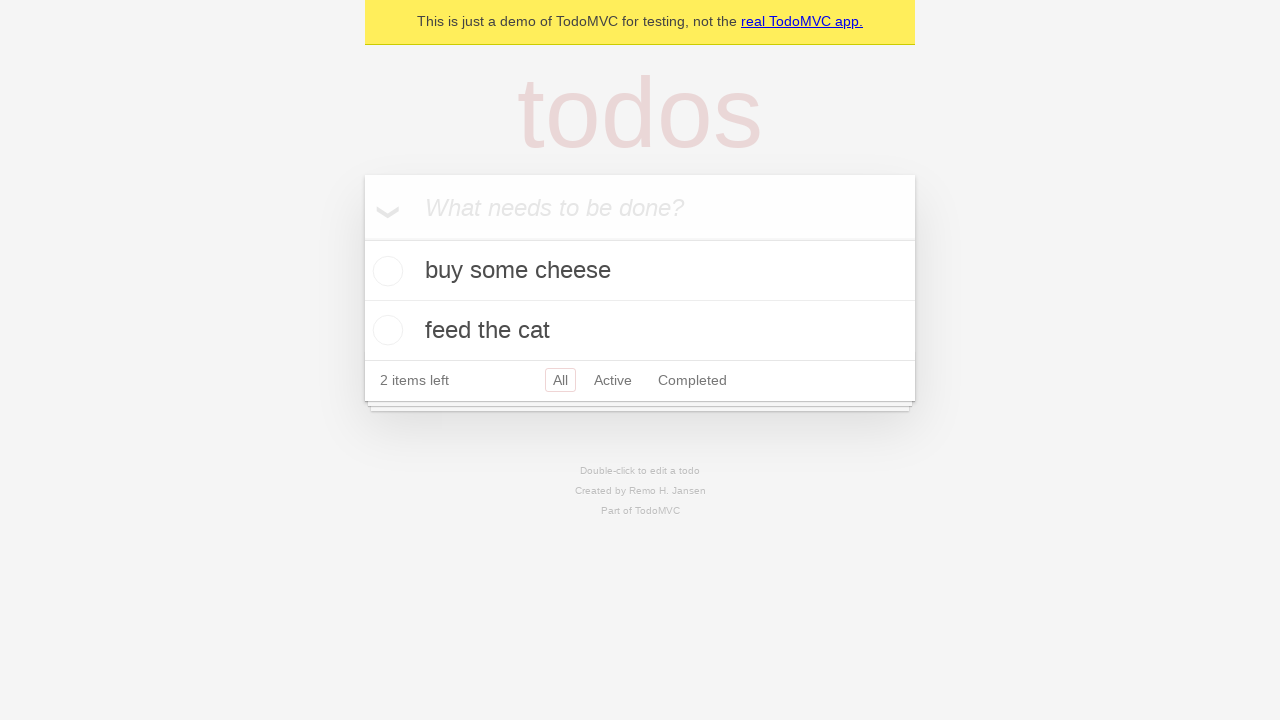

Checked checkbox for first todo item 'buy some cheese' at (385, 271) on internal:testid=[data-testid="todo-item"s] >> nth=0 >> internal:role=checkbox
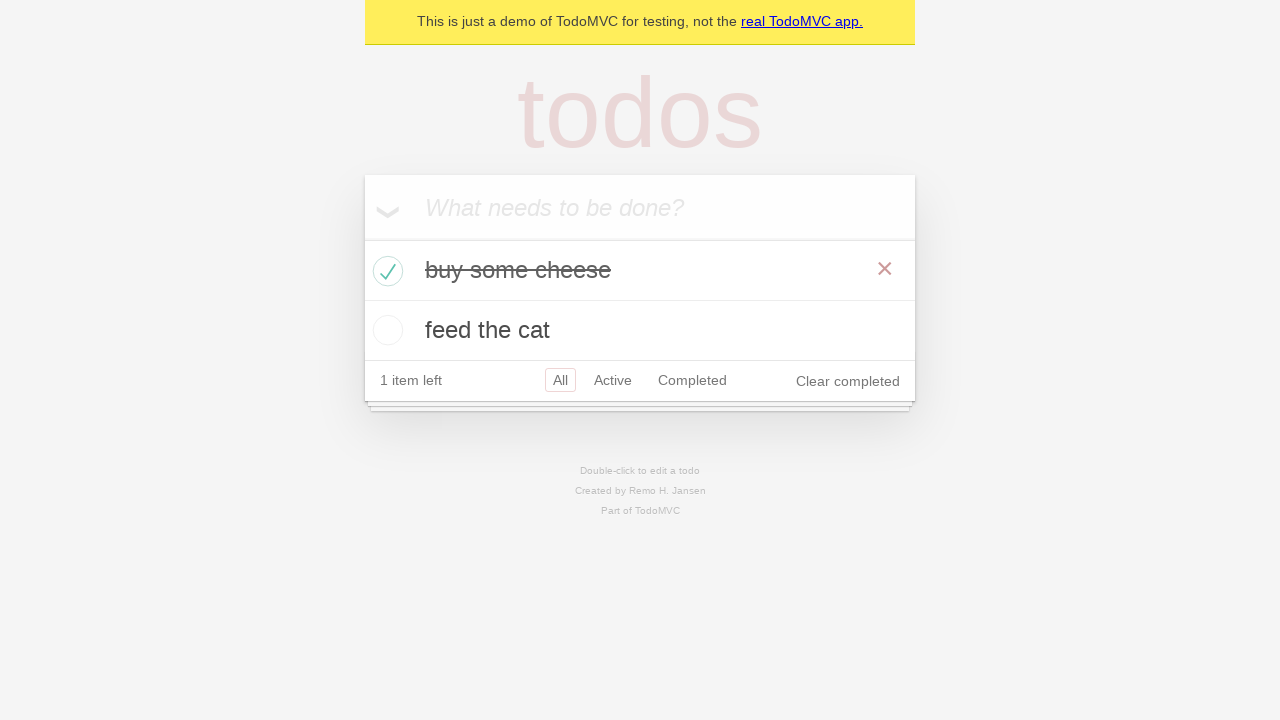

Checked checkbox for second todo item 'feed the cat' at (385, 330) on internal:testid=[data-testid="todo-item"s] >> nth=1 >> internal:role=checkbox
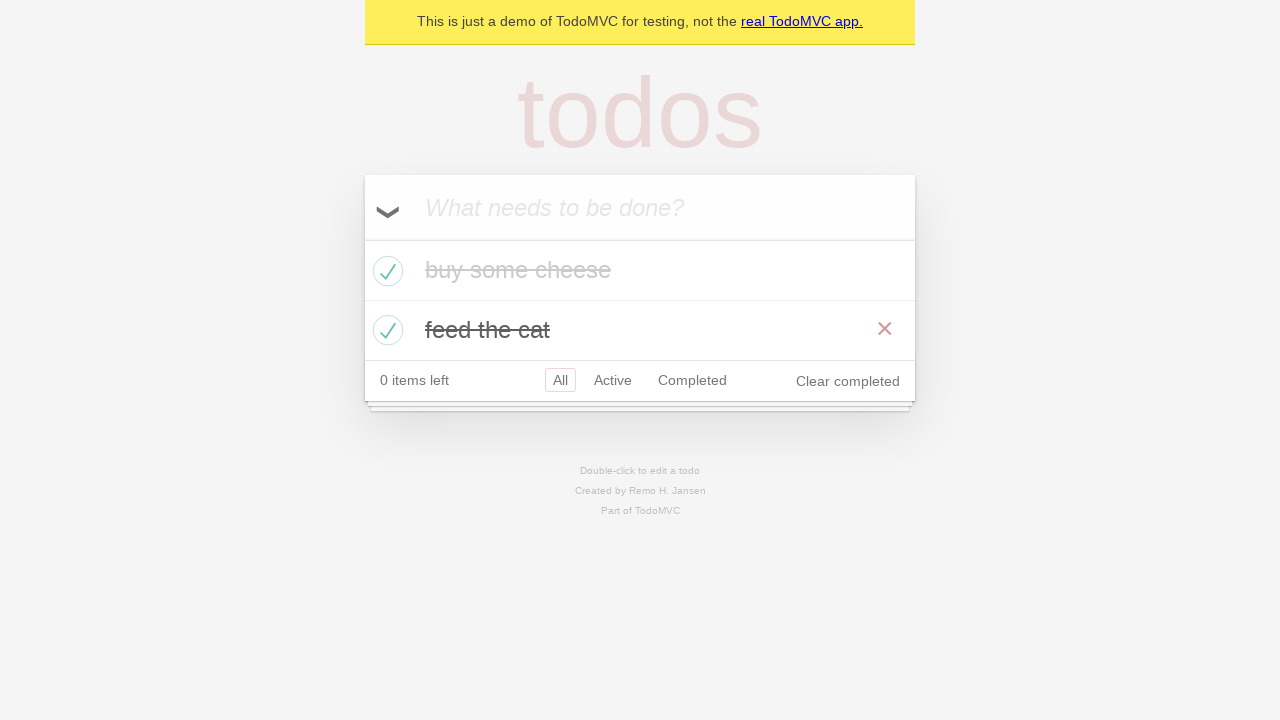

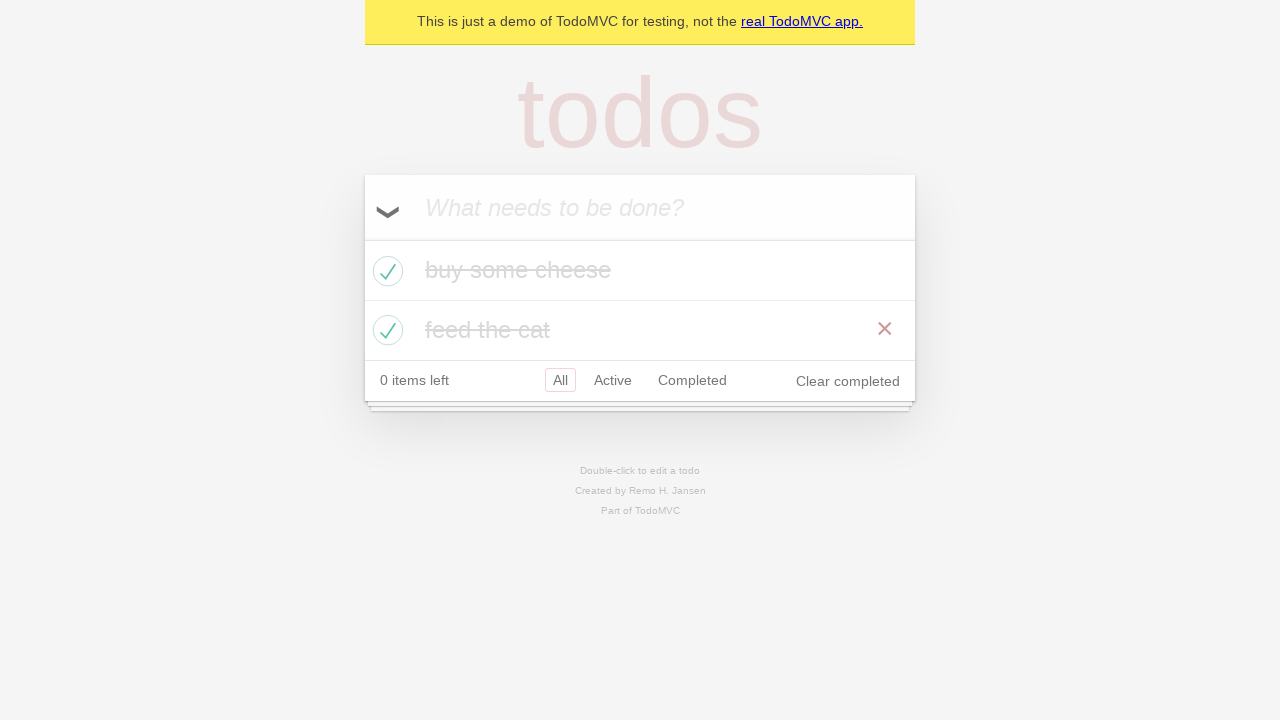